Opens Daraz Bangladesh homepage and waits for the page to fully load

Starting URL: https://www.daraz.com.bd/#?

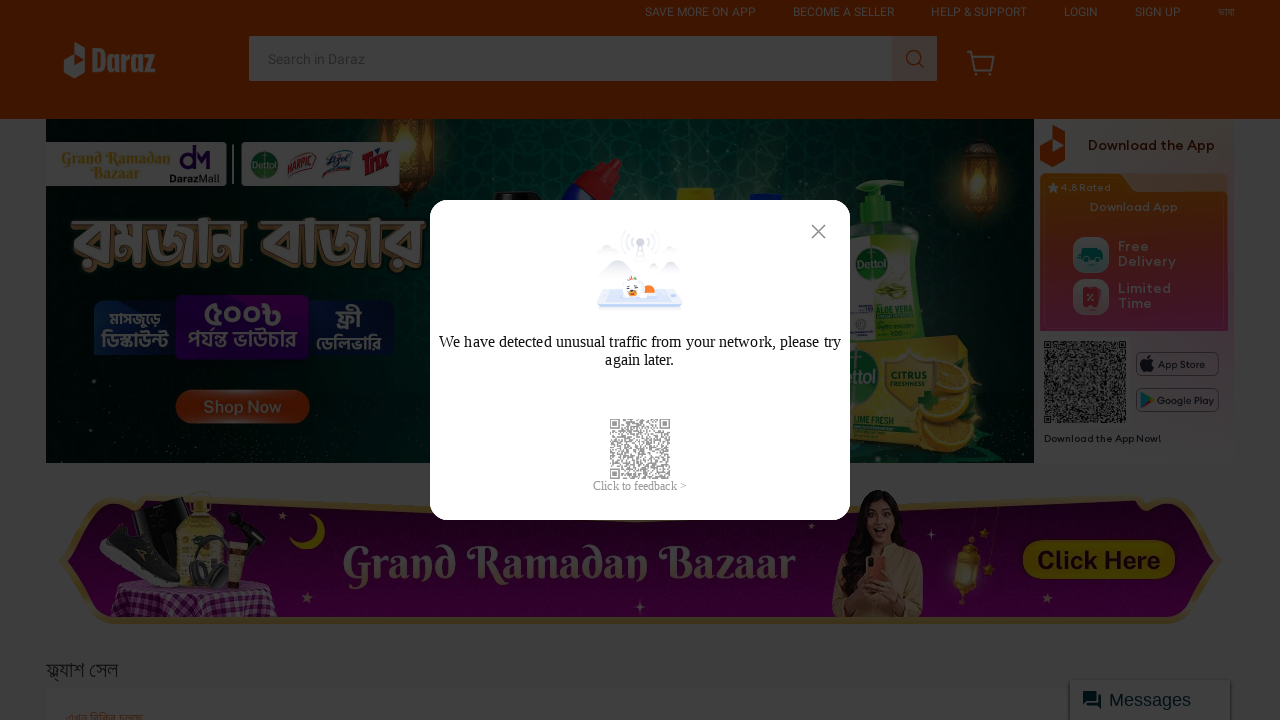

Navigated to Daraz Bangladesh homepage
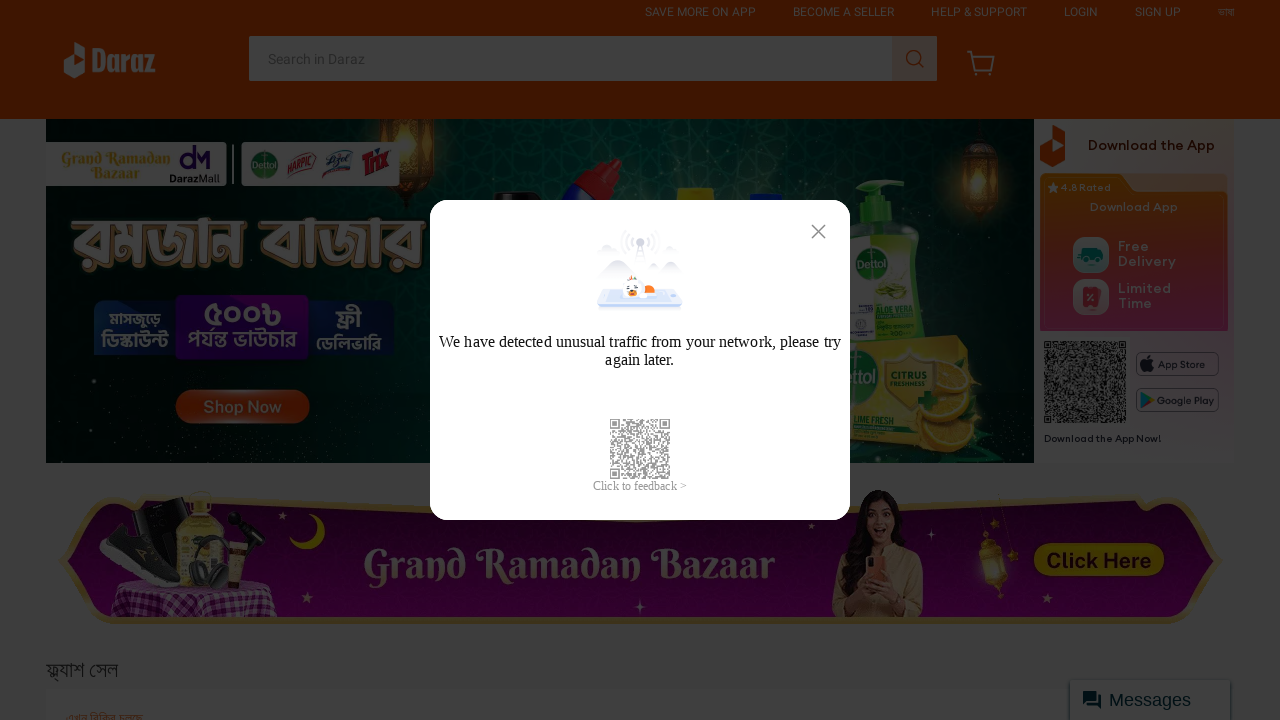

Daraz Bangladesh homepage fully loaded with all network activity complete
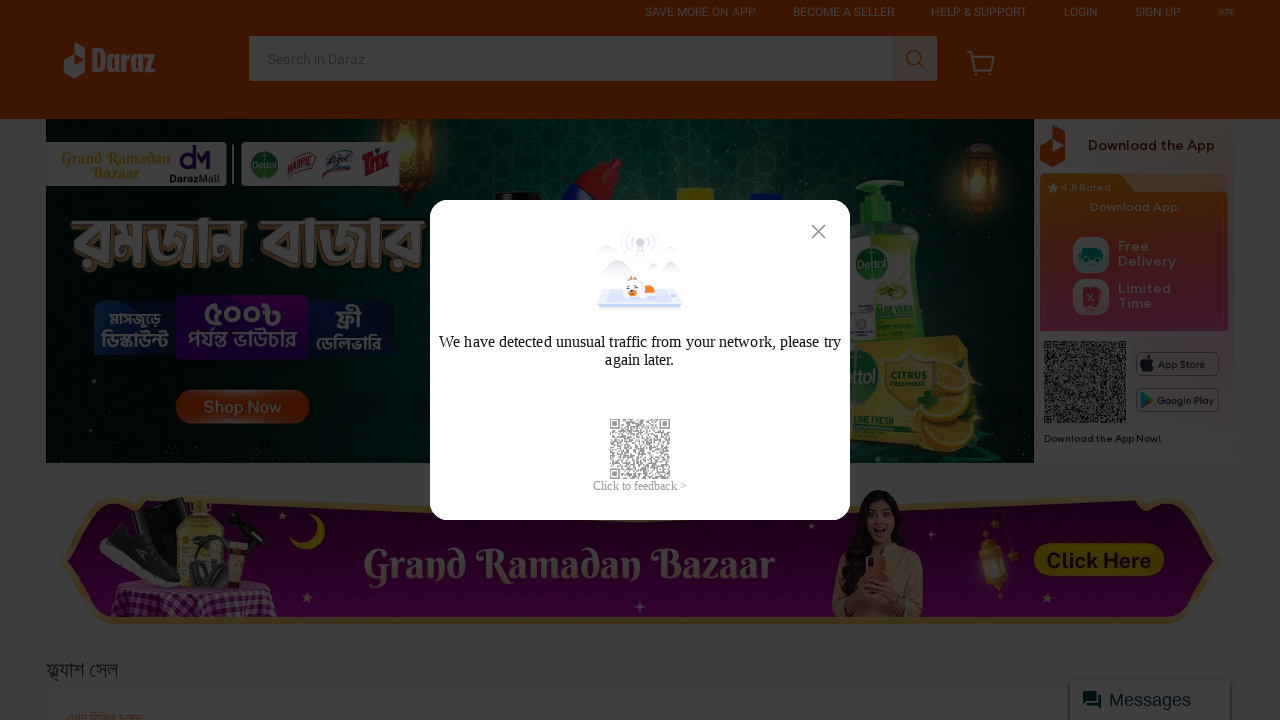

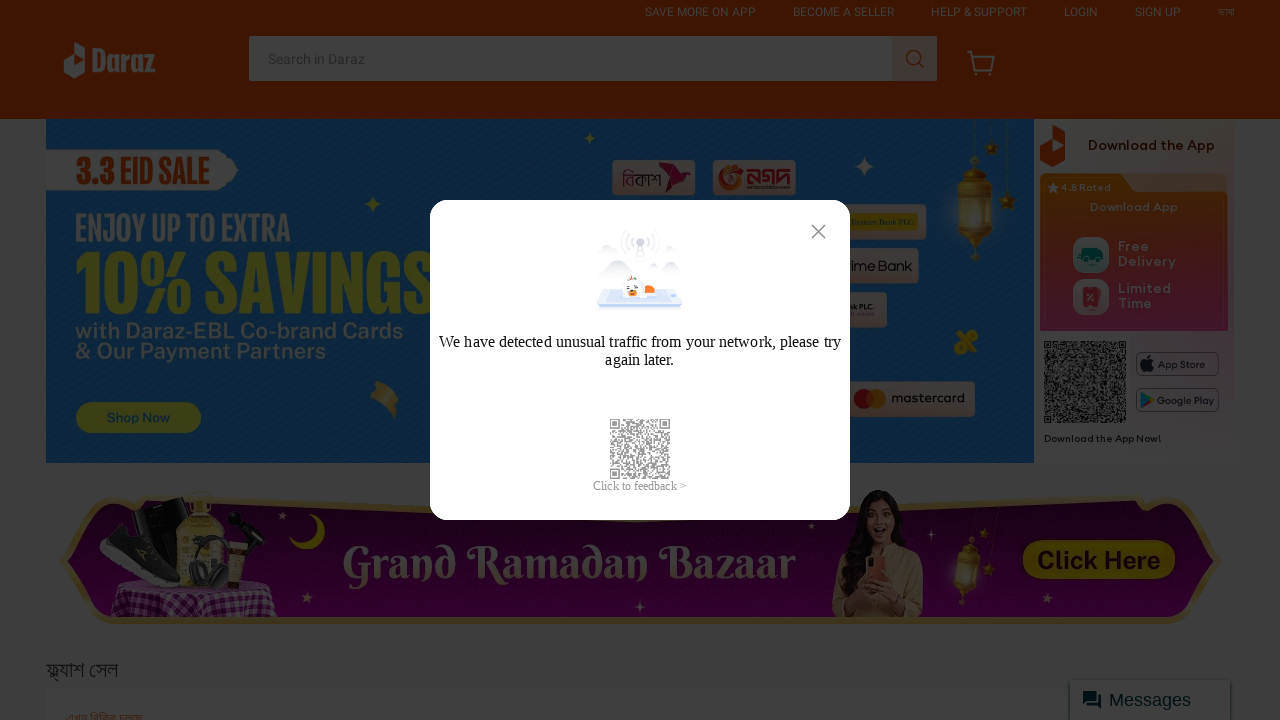